Tests working with multiple browser windows by clicking a link that opens a new window, then switching between the original window and the new window to verify their titles.

Starting URL: https://the-internet.herokuapp.com/windows

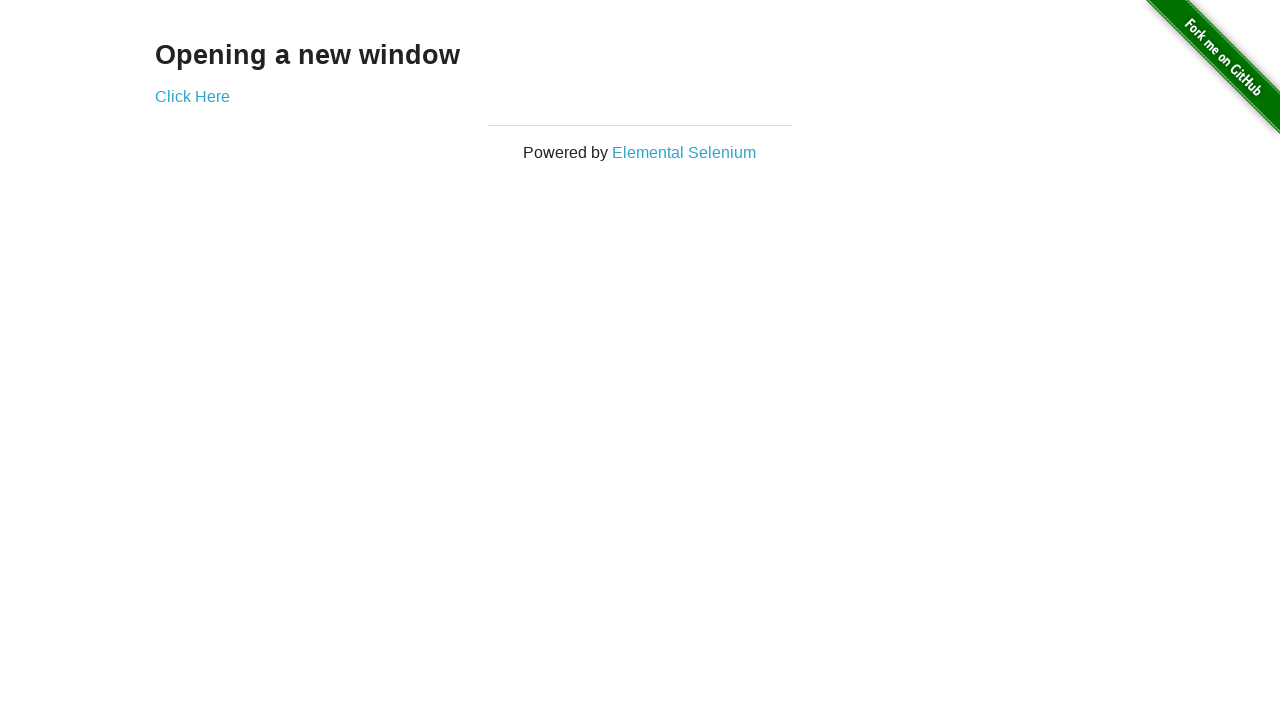

Clicked link that opened a new window at (192, 96) on .example a
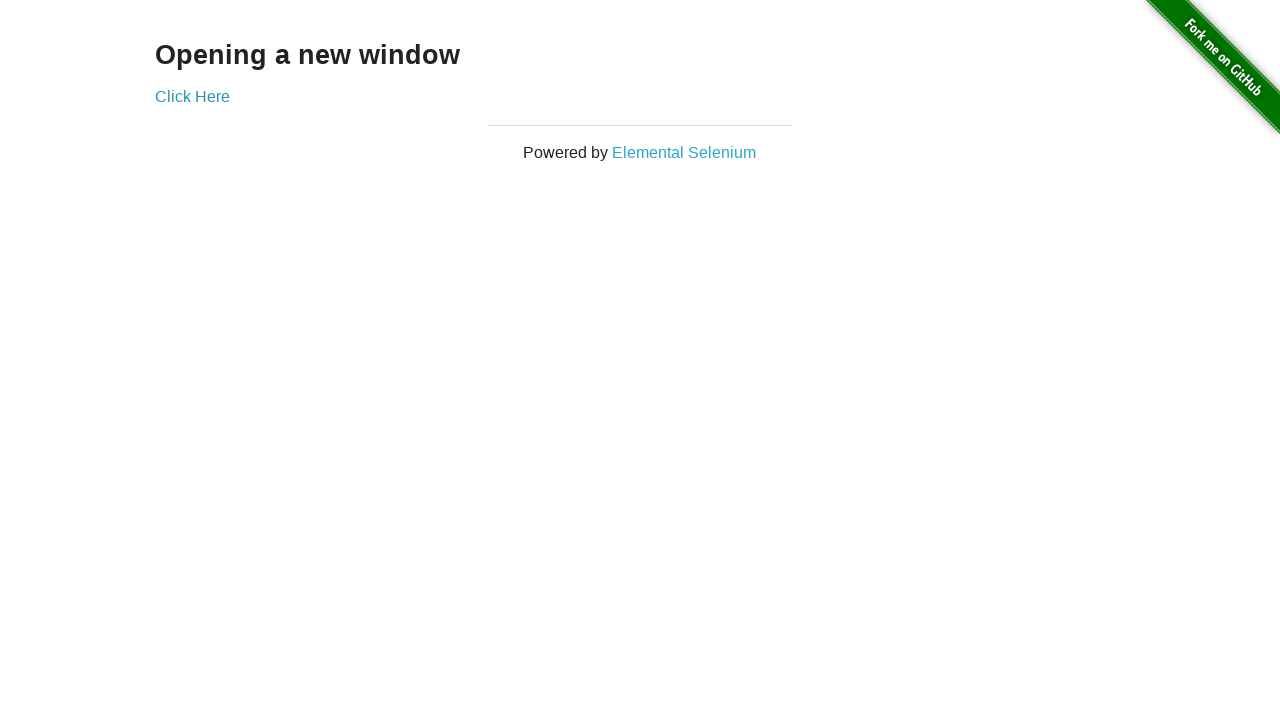

Verified original window title is 'The Internet'
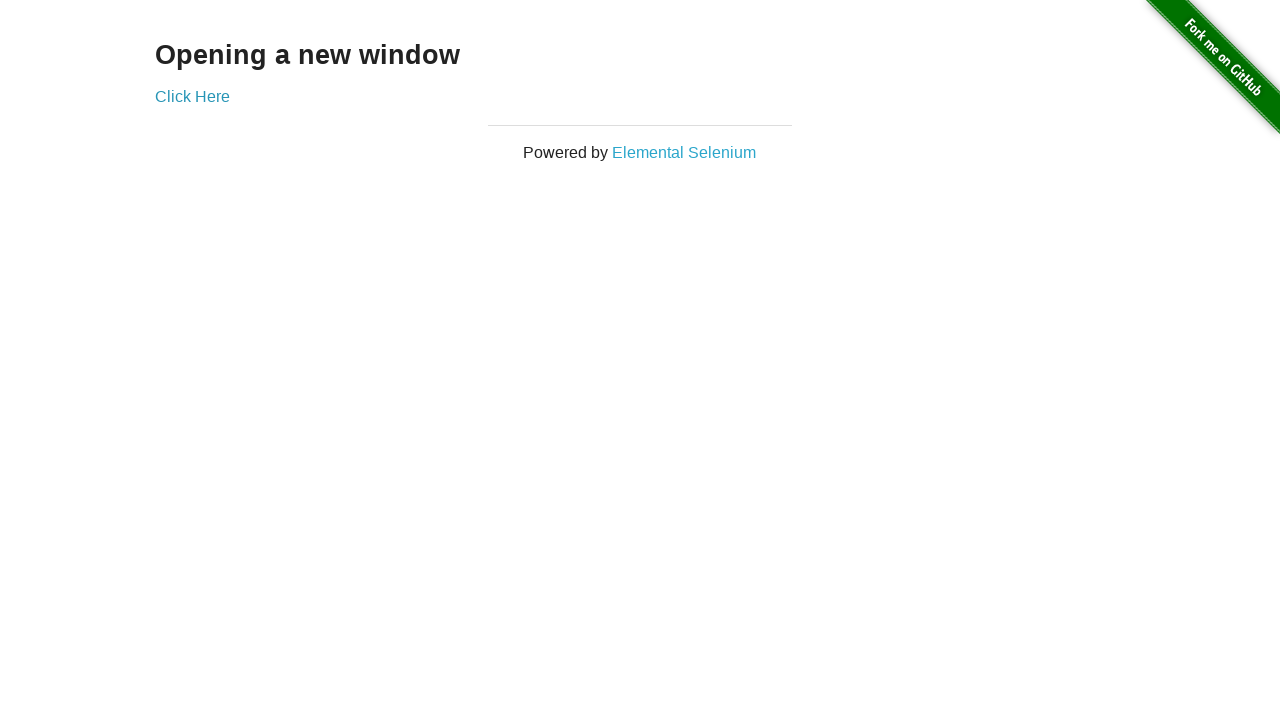

New window finished loading
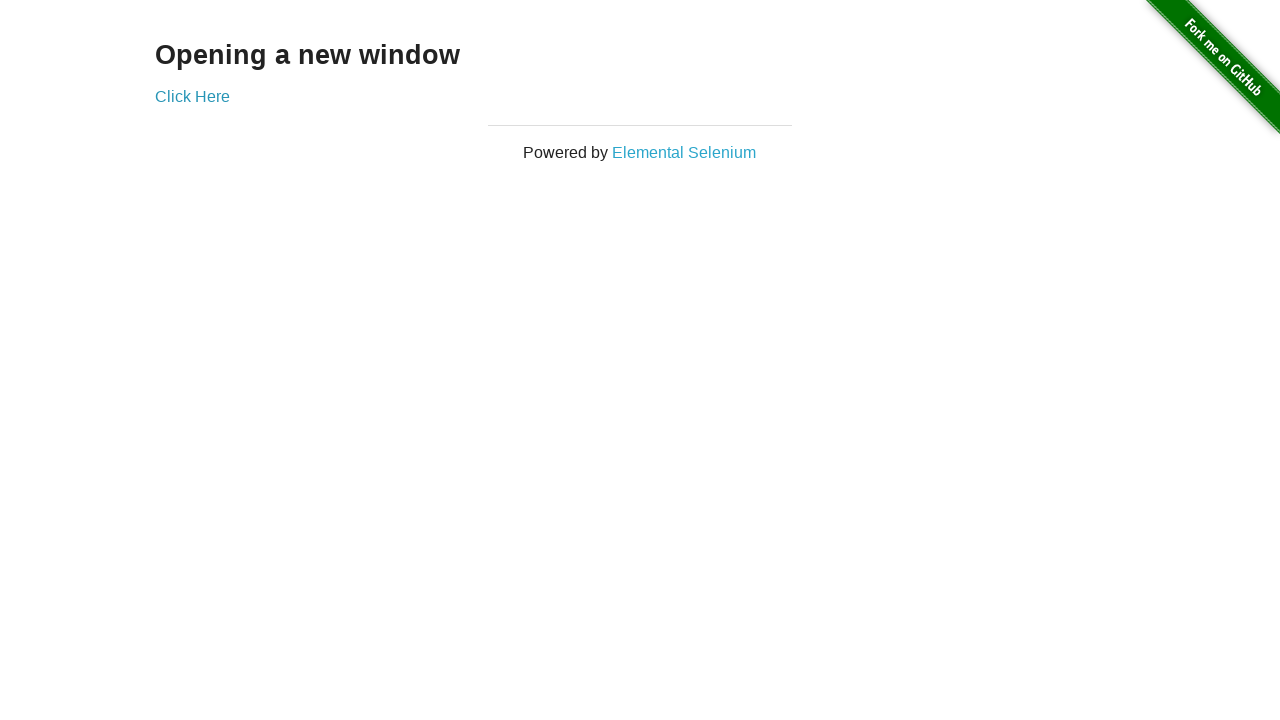

Verified new window title is 'New Window'
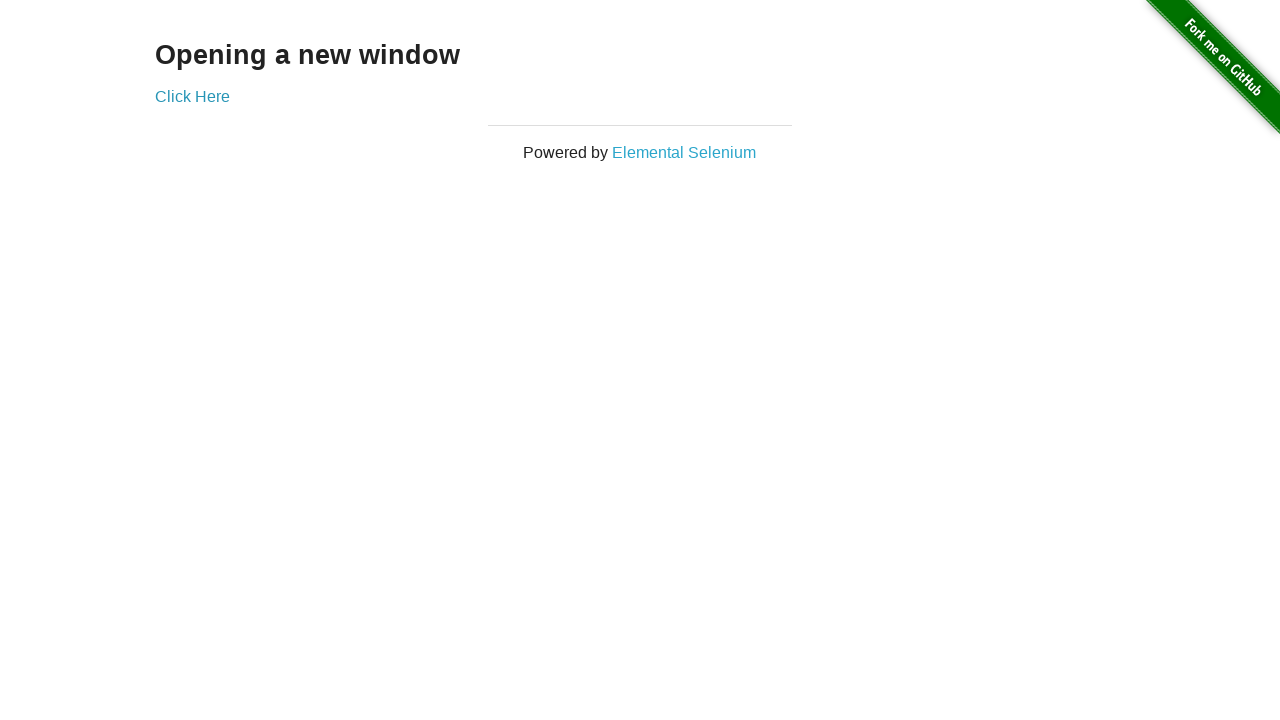

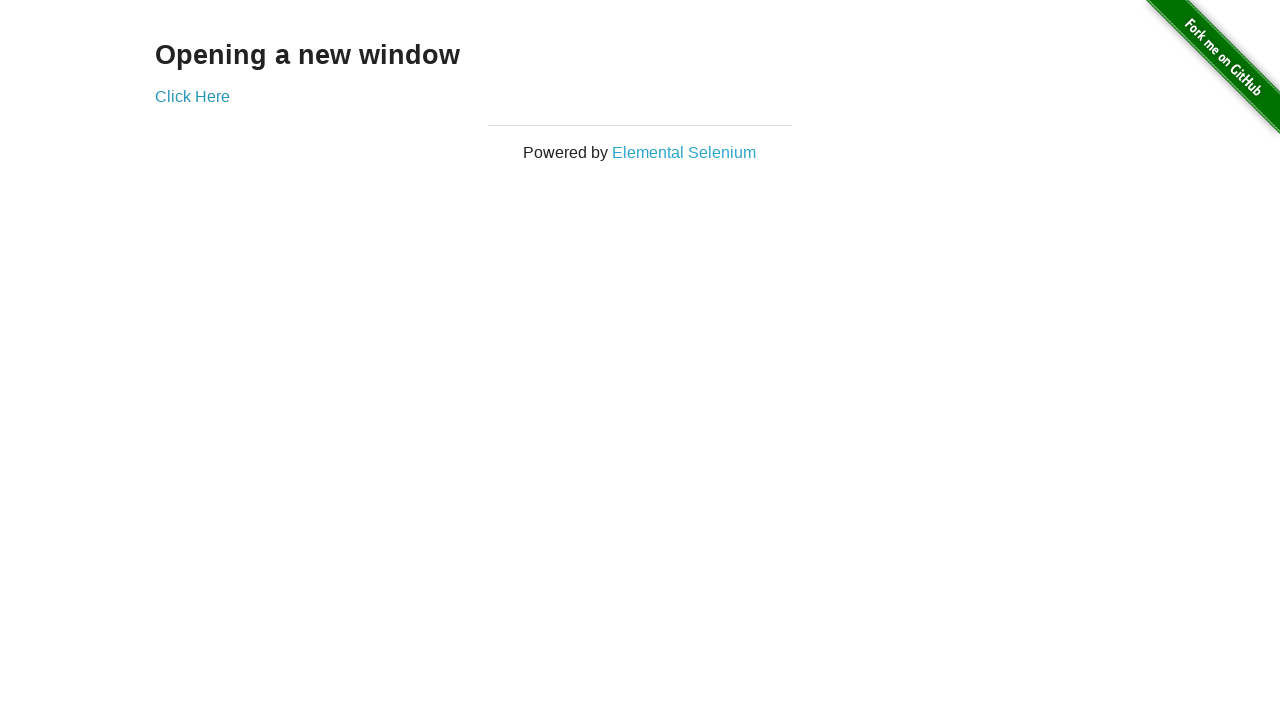